Navigates to a practice page, maximizes the window, and retrieves the window's inner height and width dimensions using JavaScript execution.

Starting URL: https://letskodeit.teachable.com/pages/practice

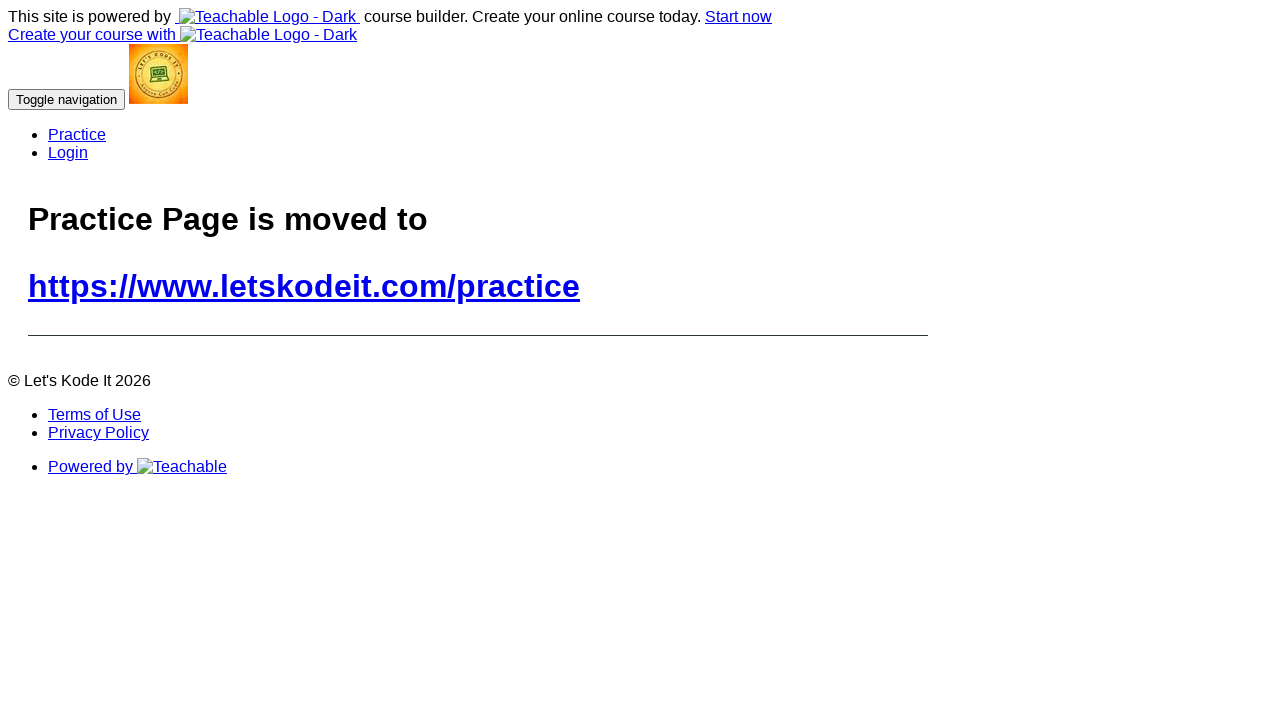

Navigated to practice page
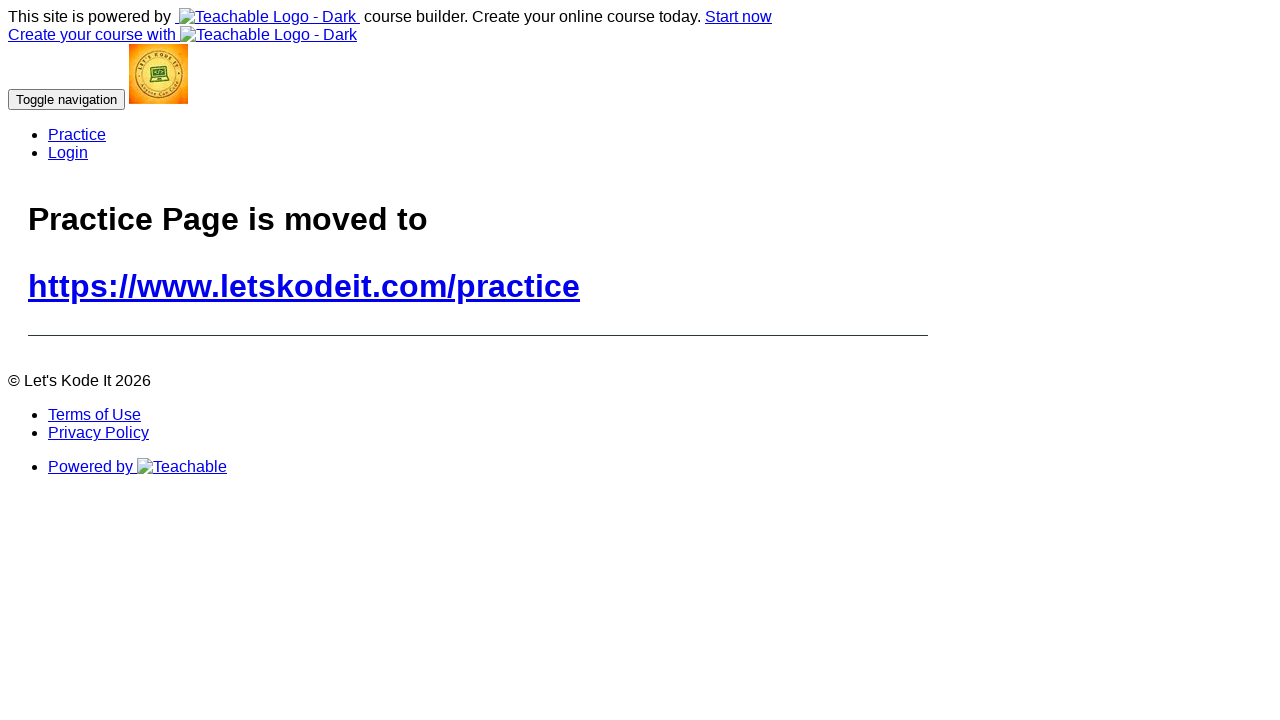

Set viewport size to 1920x1080 to maximize window
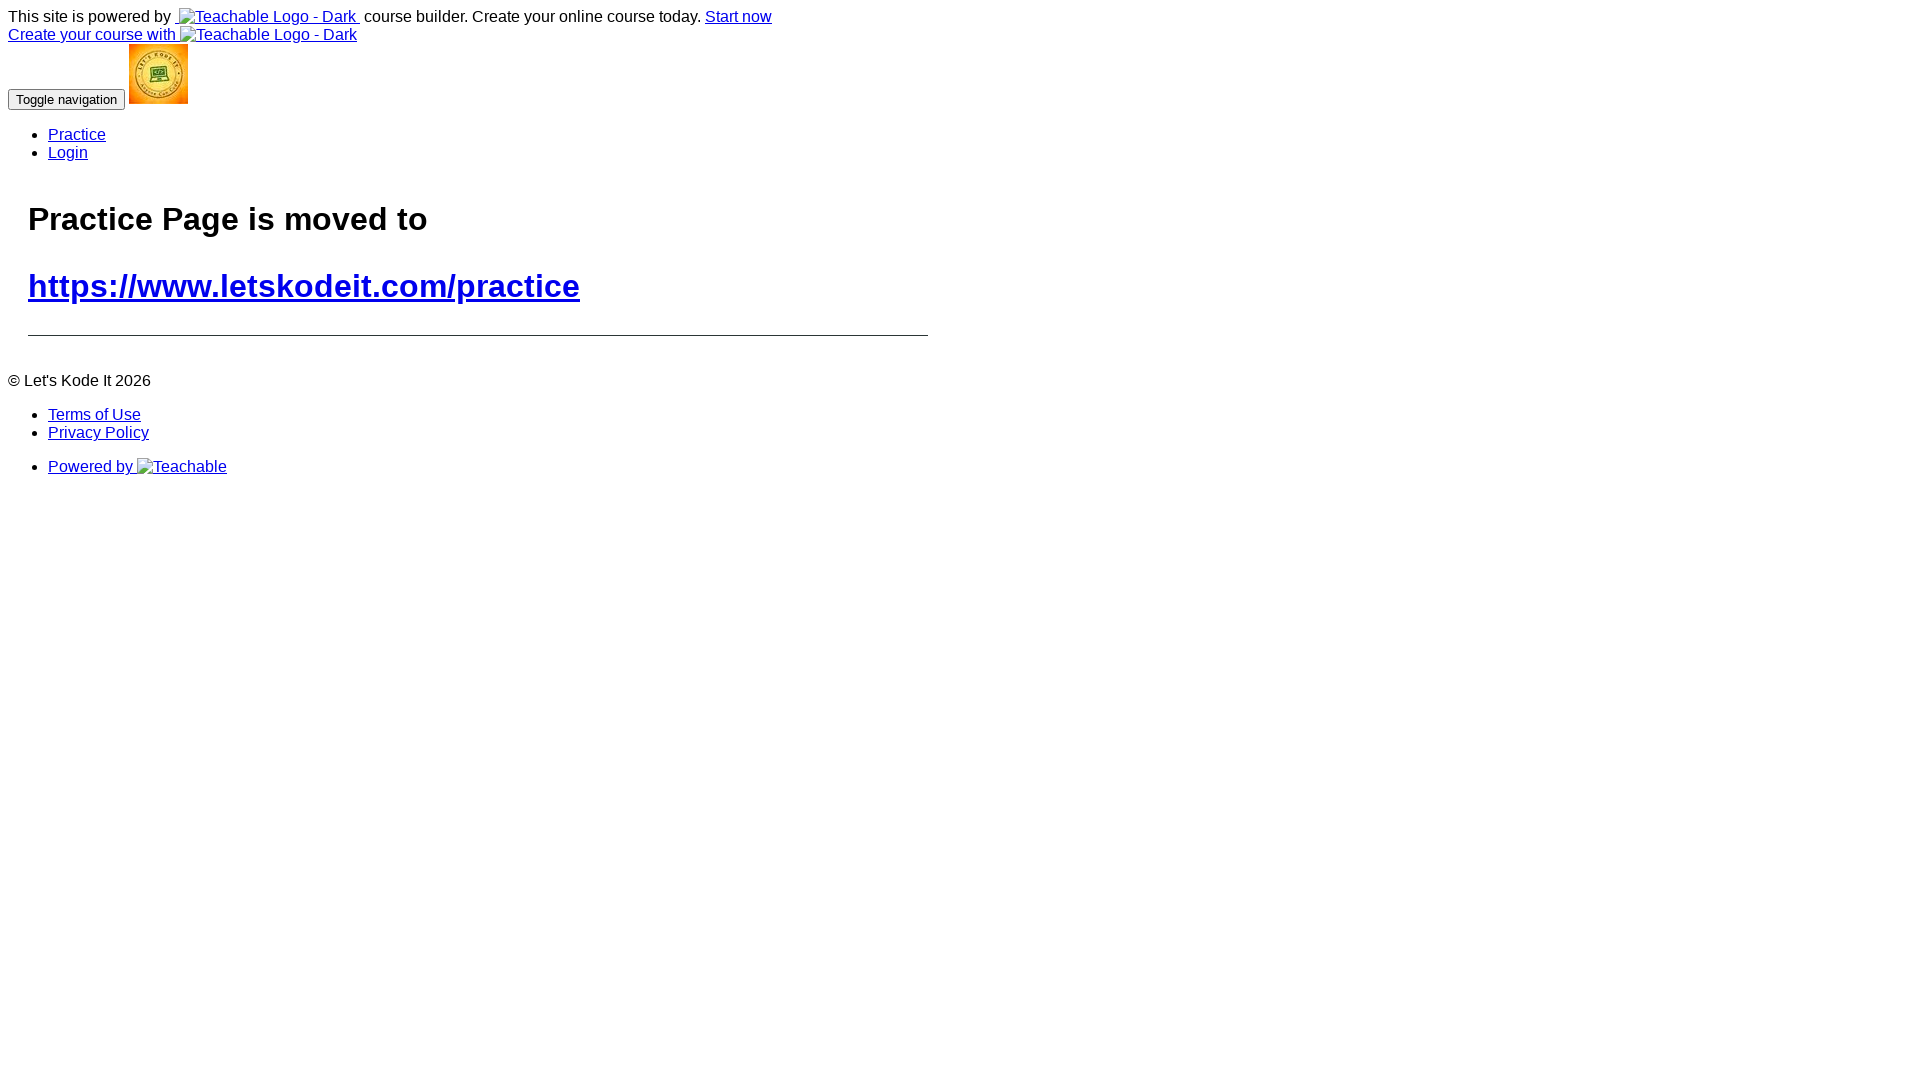

Page fully loaded (domcontentloaded state)
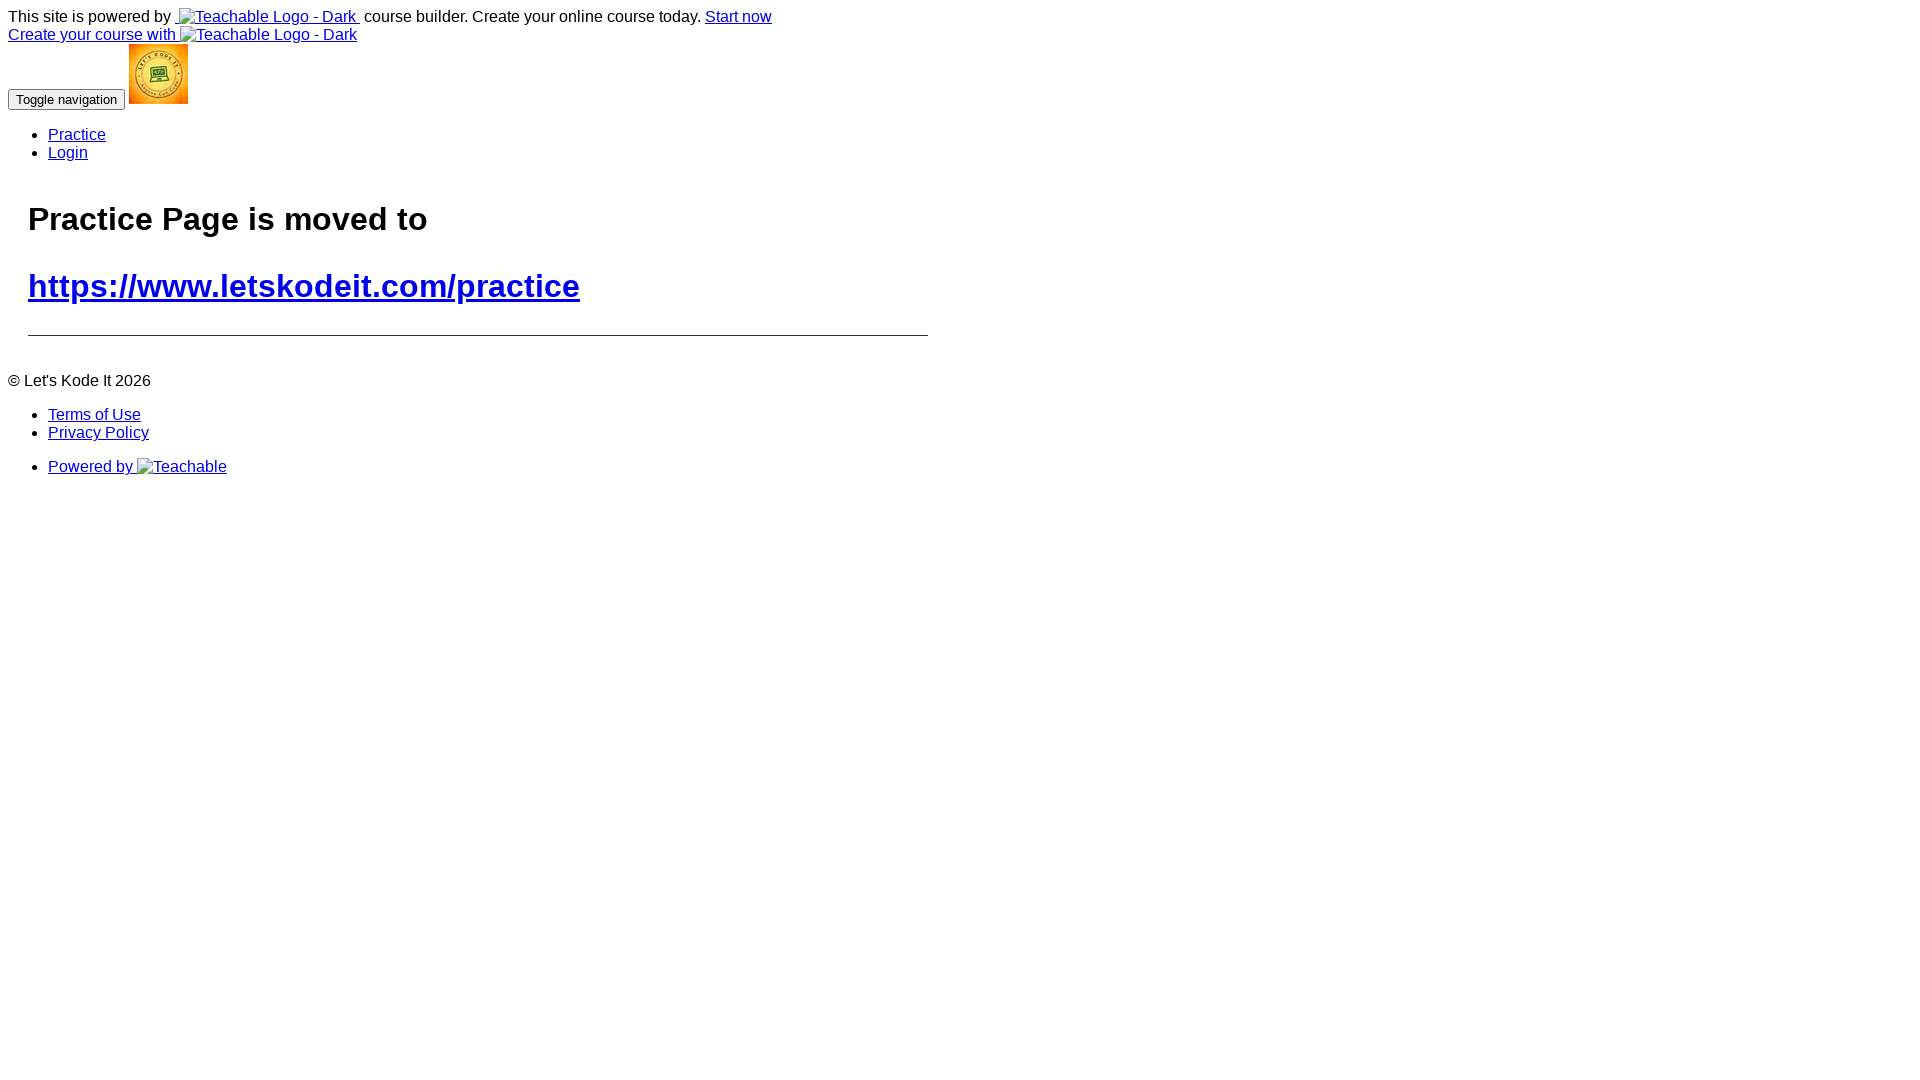

Retrieved window inner height using JavaScript: 1080px
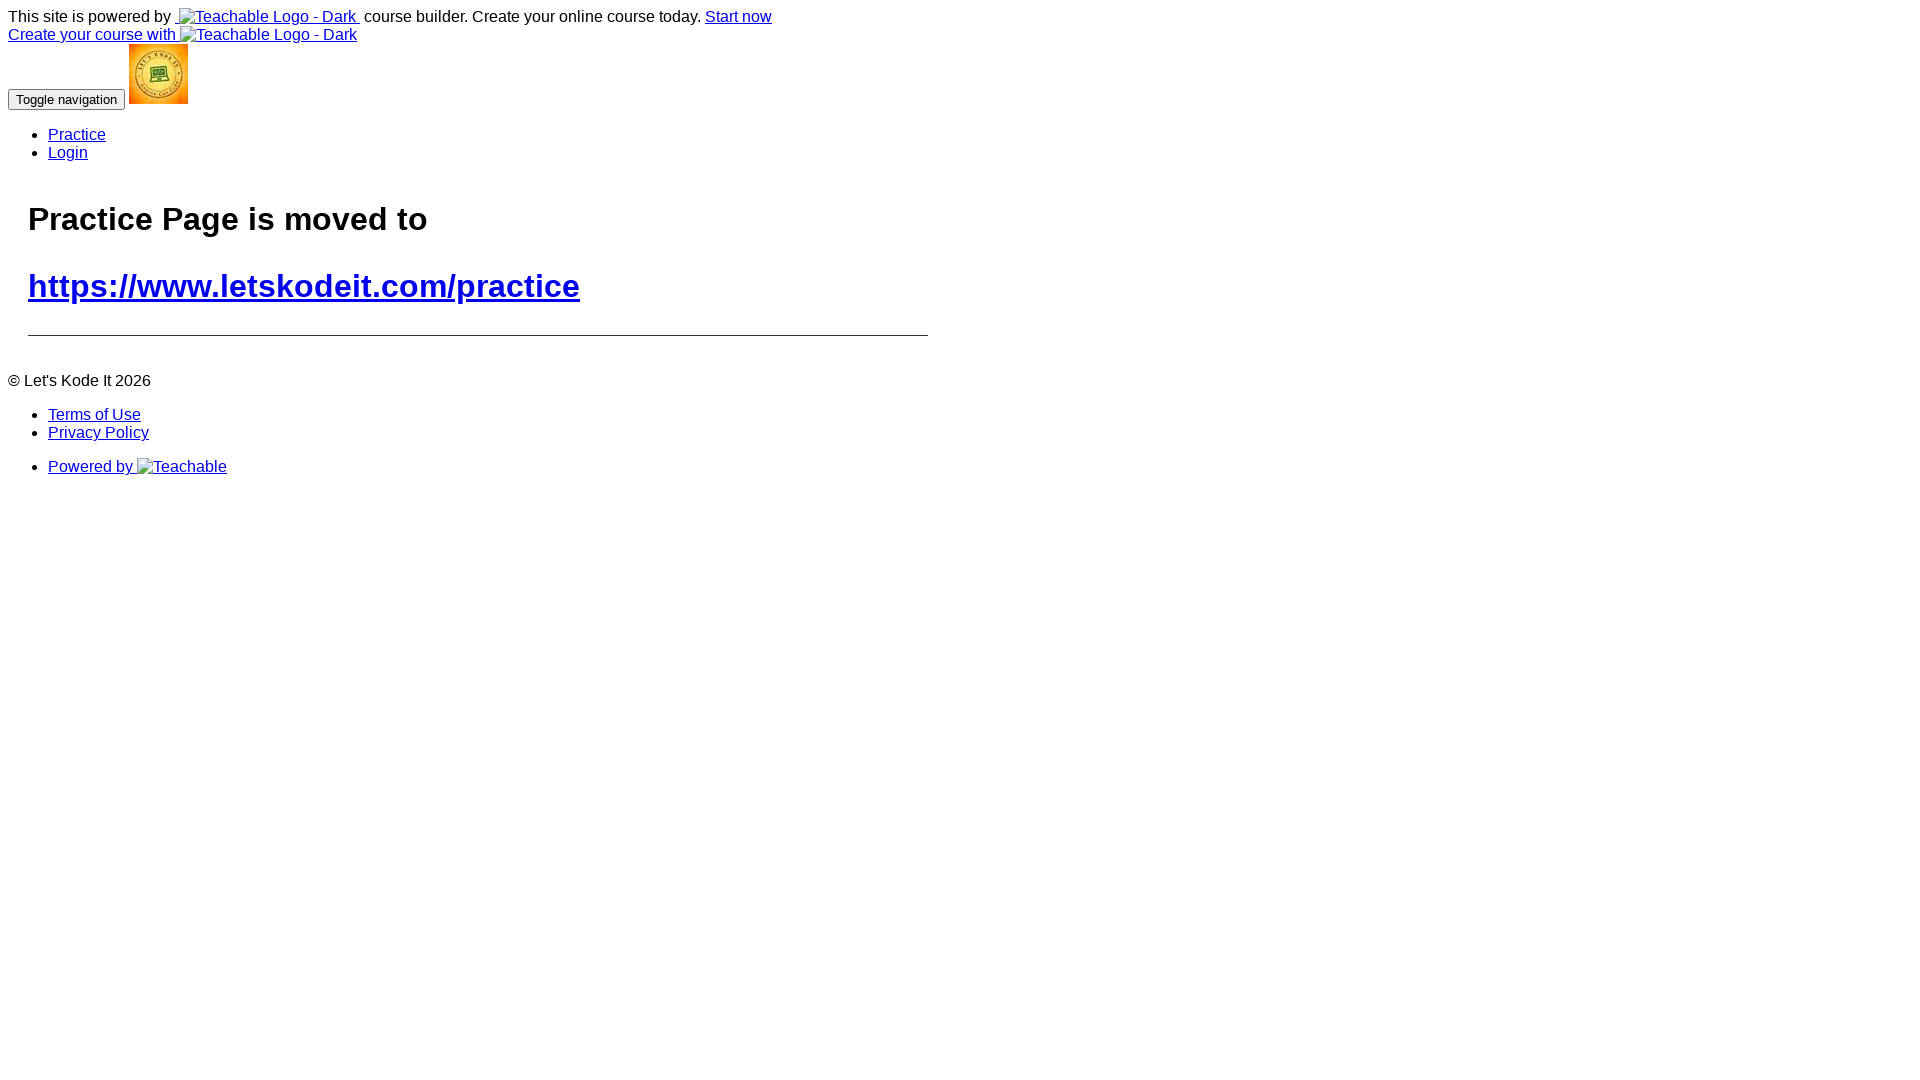

Retrieved window inner width using JavaScript: 1920px
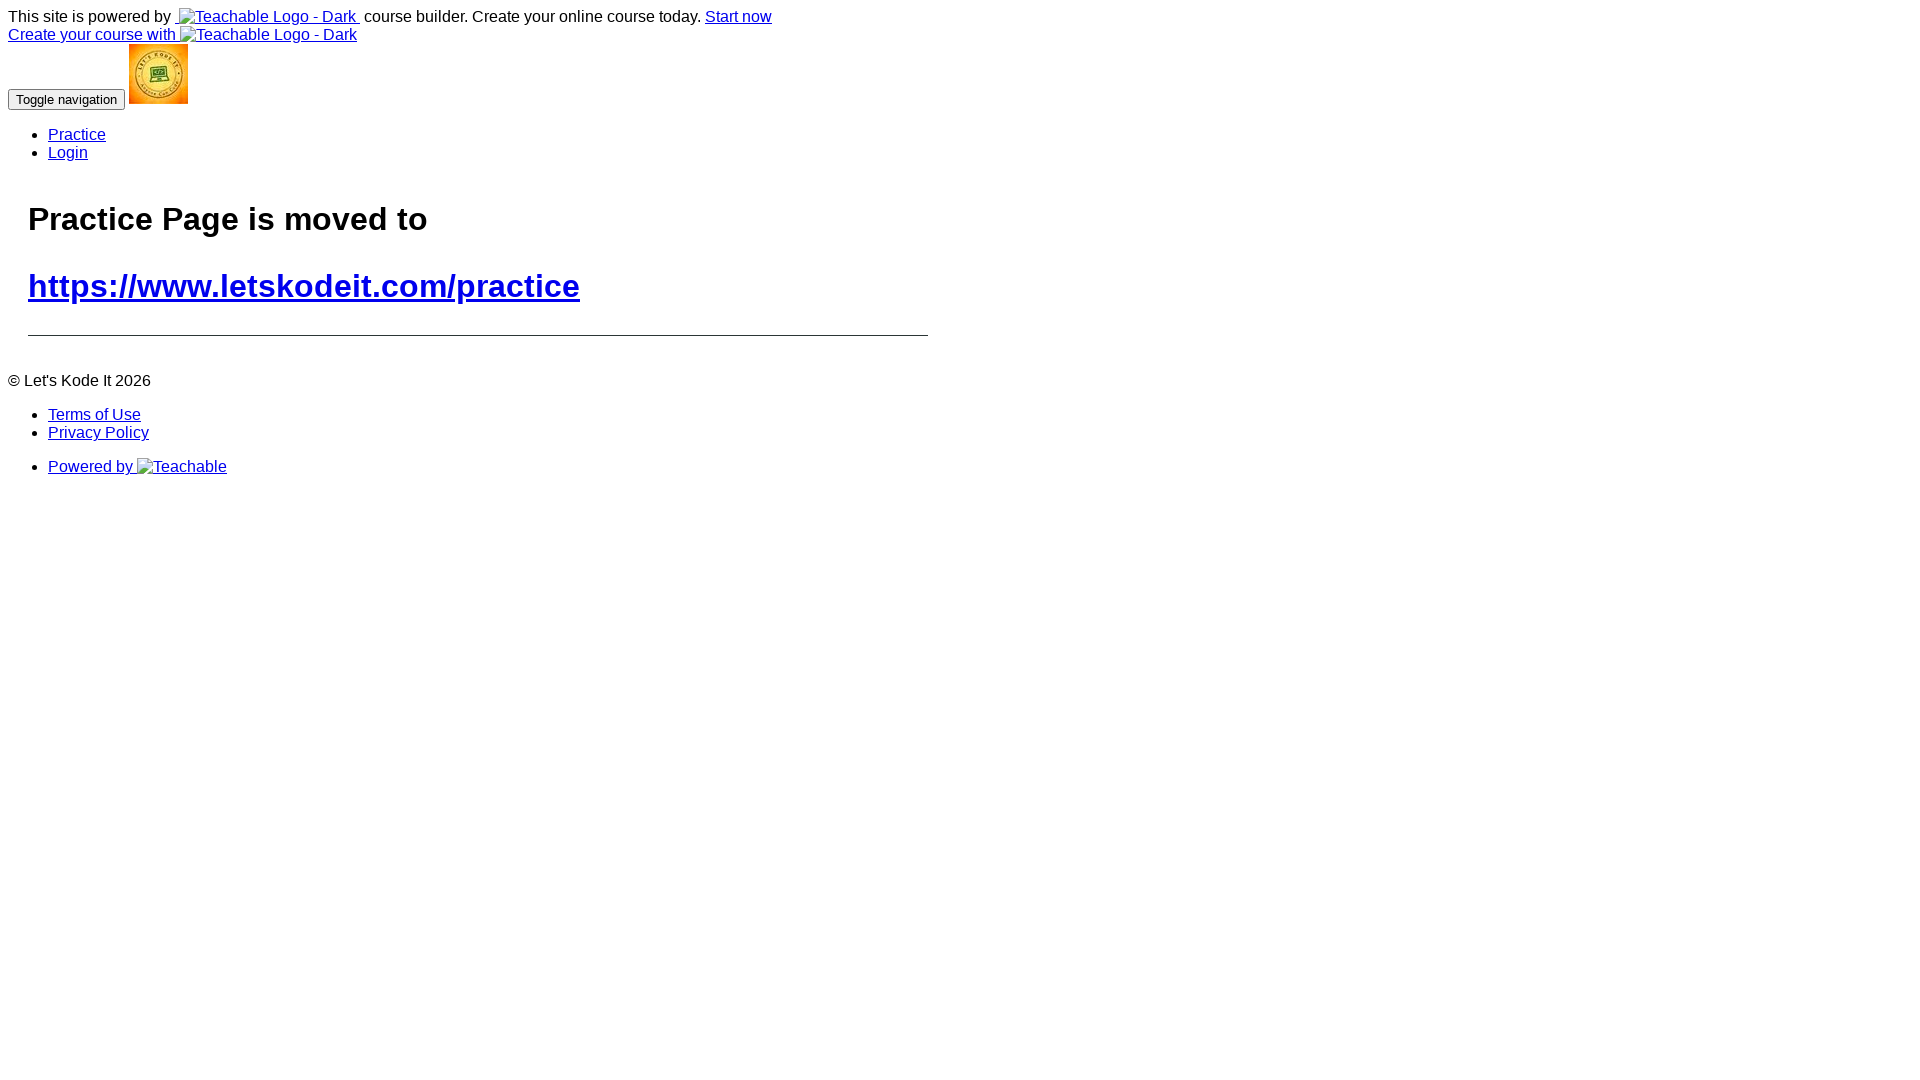

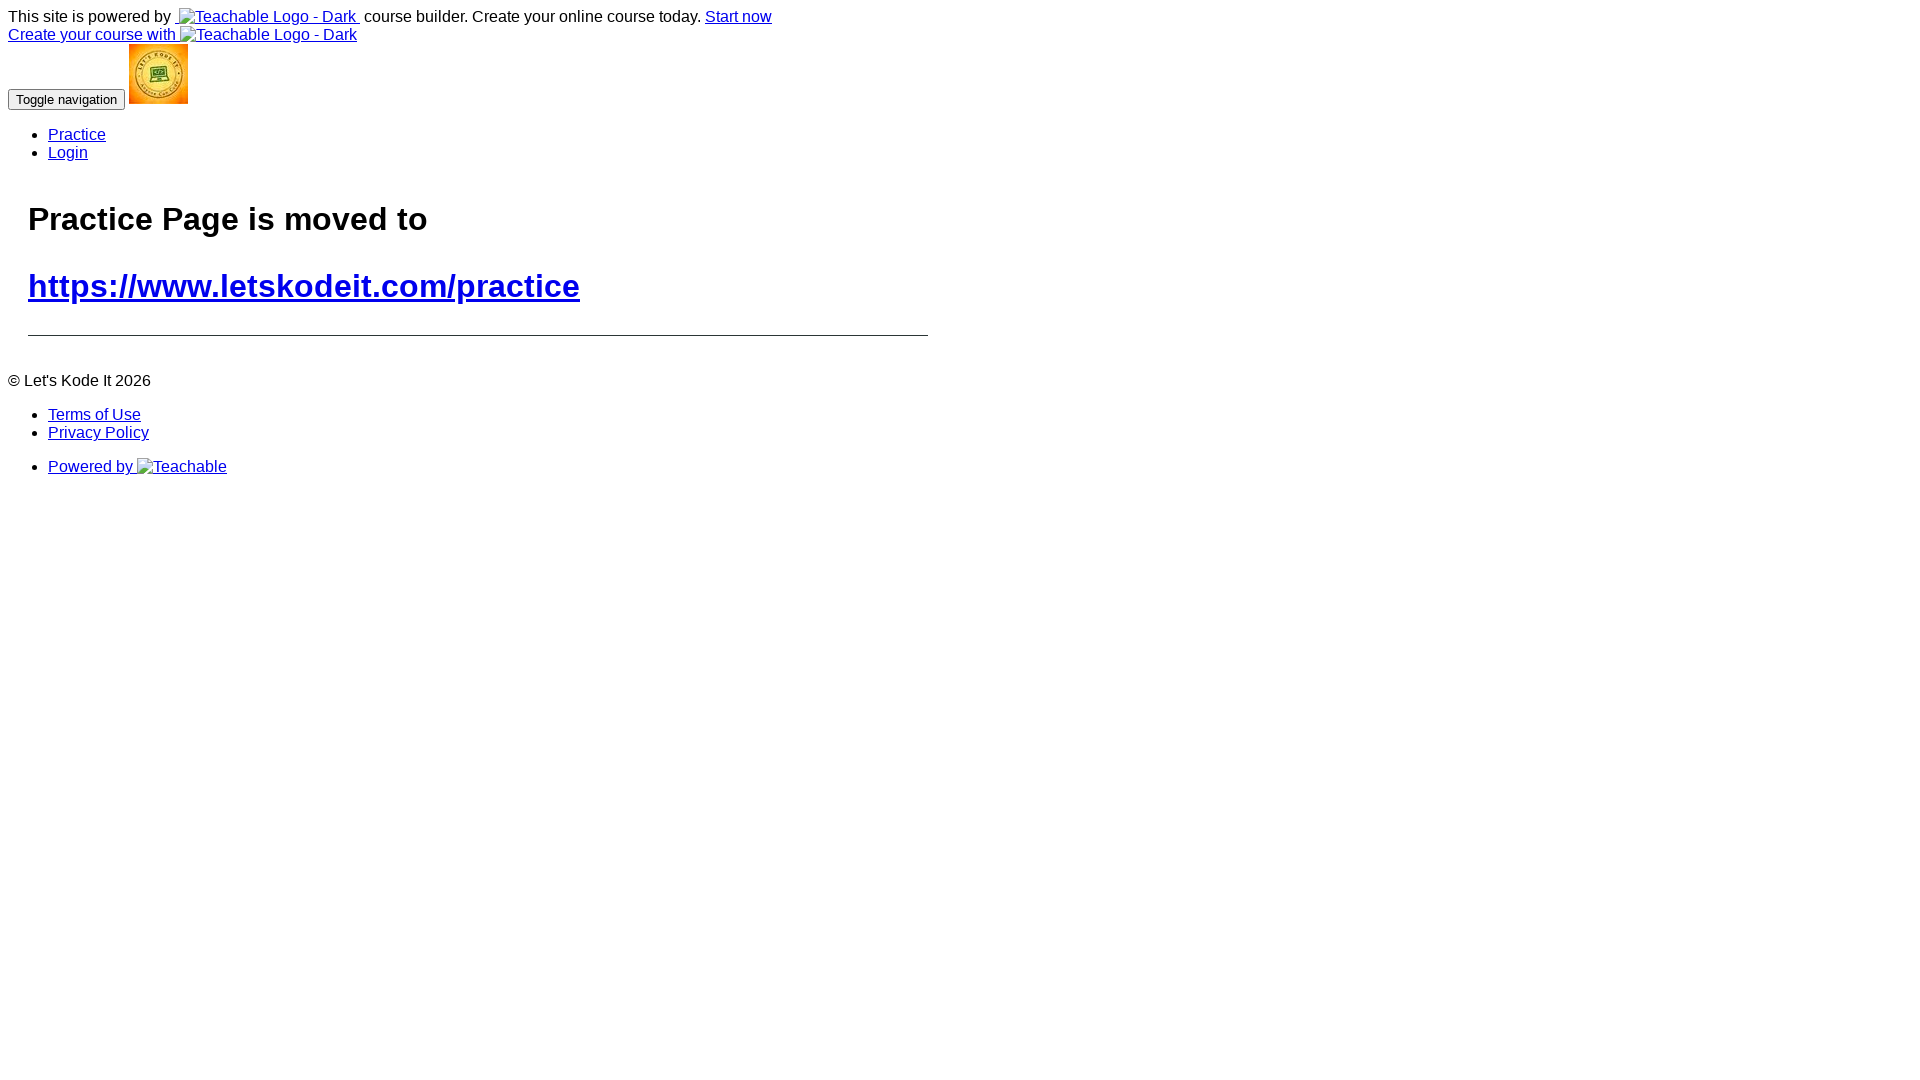